Tests dynamic loading with a shorter timeout, clicking the start button and waiting for the hidden element to become visible with timeout handling.

Starting URL: http://the-internet.herokuapp.com/dynamic_loading/1

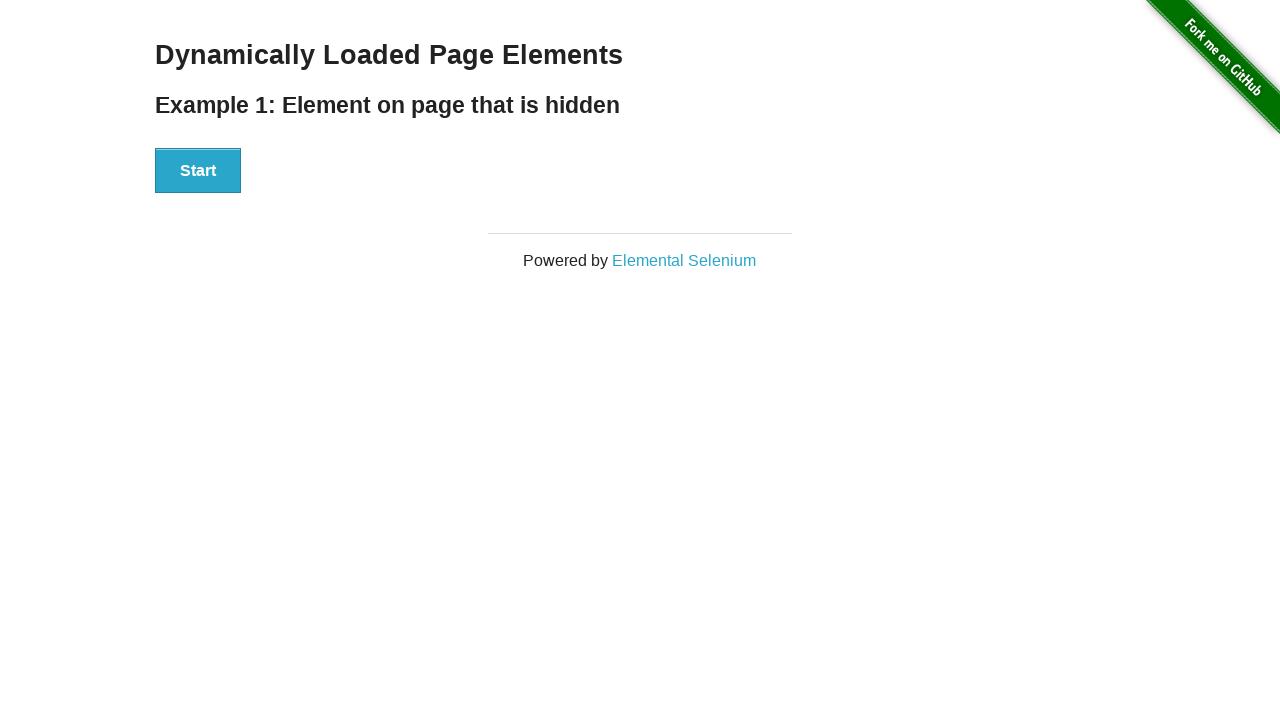

Clicked the start button to trigger dynamic loading at (198, 171) on xpath=//div[@id='start']/button
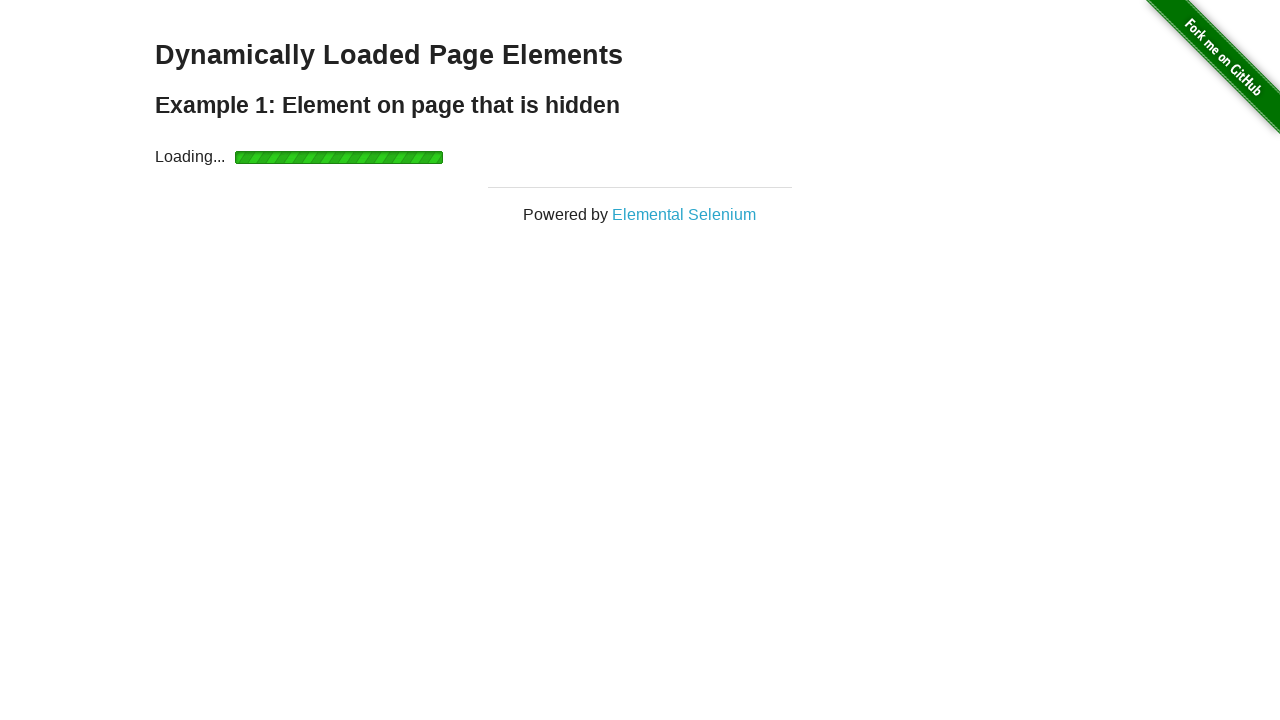

Waited for finish element to become visible (timeout: 10000ms)
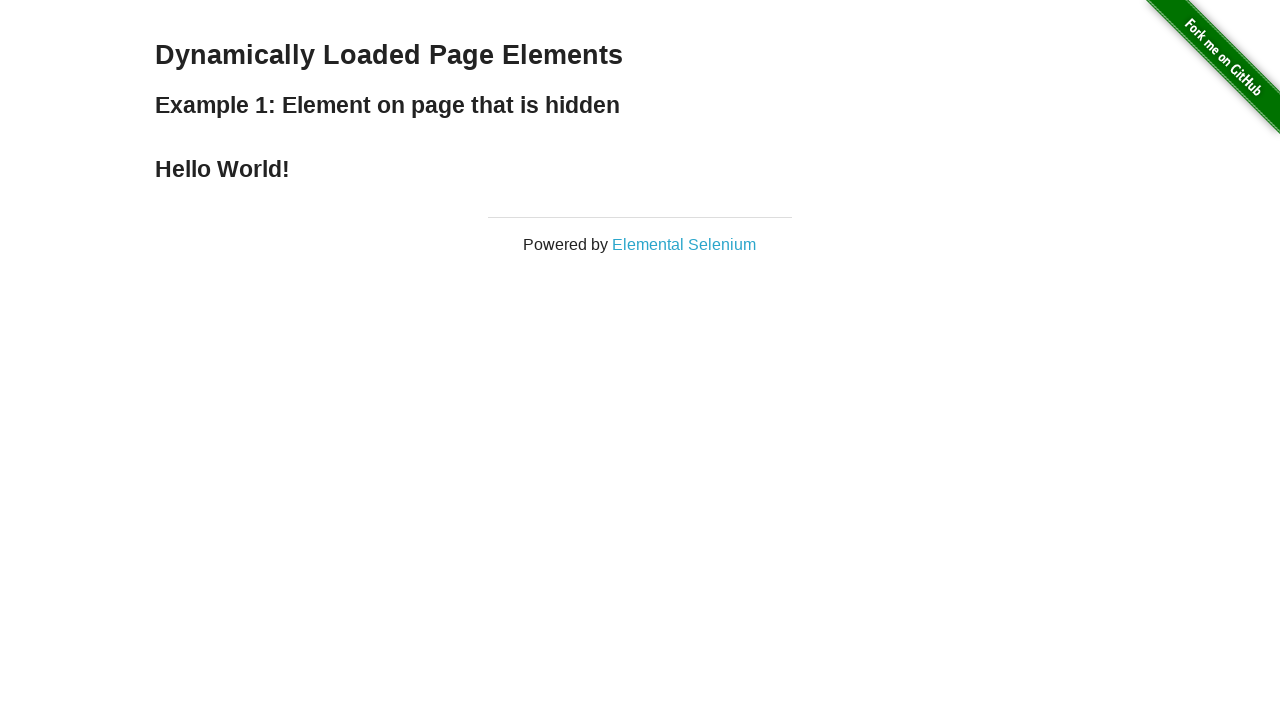

Located the finish element
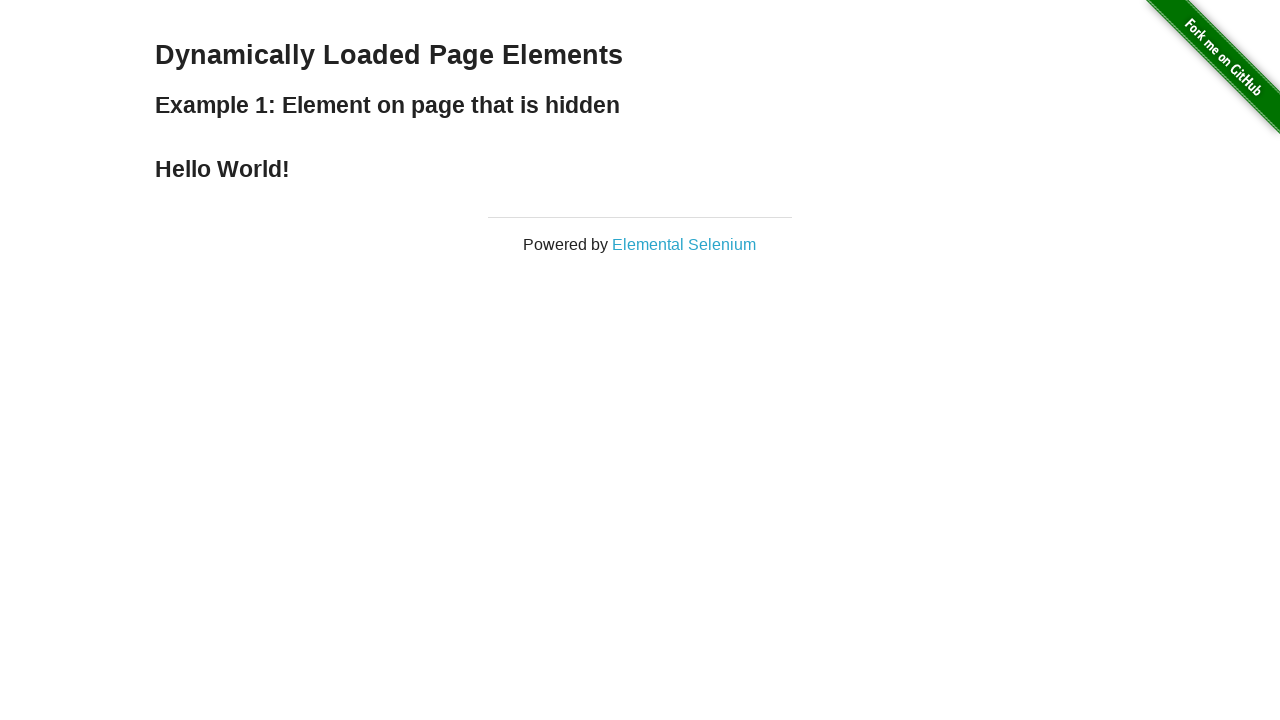

Asserted that finish element contains 'Hello World!'
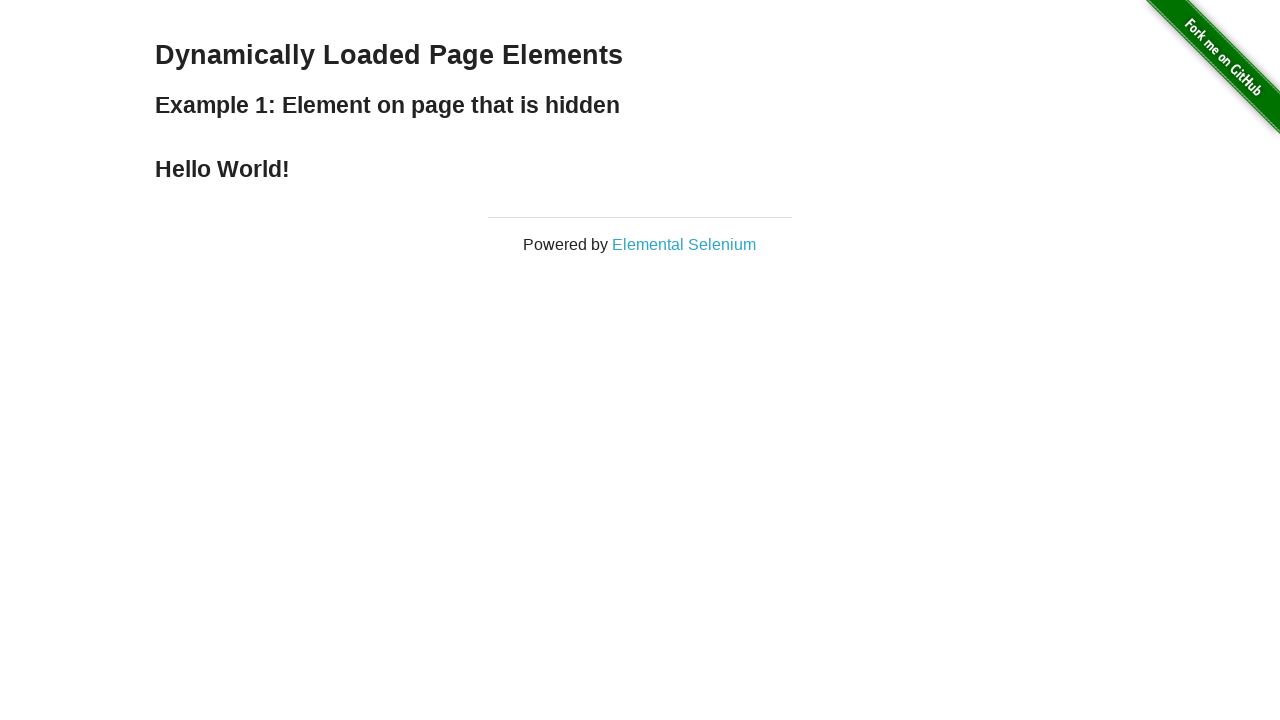

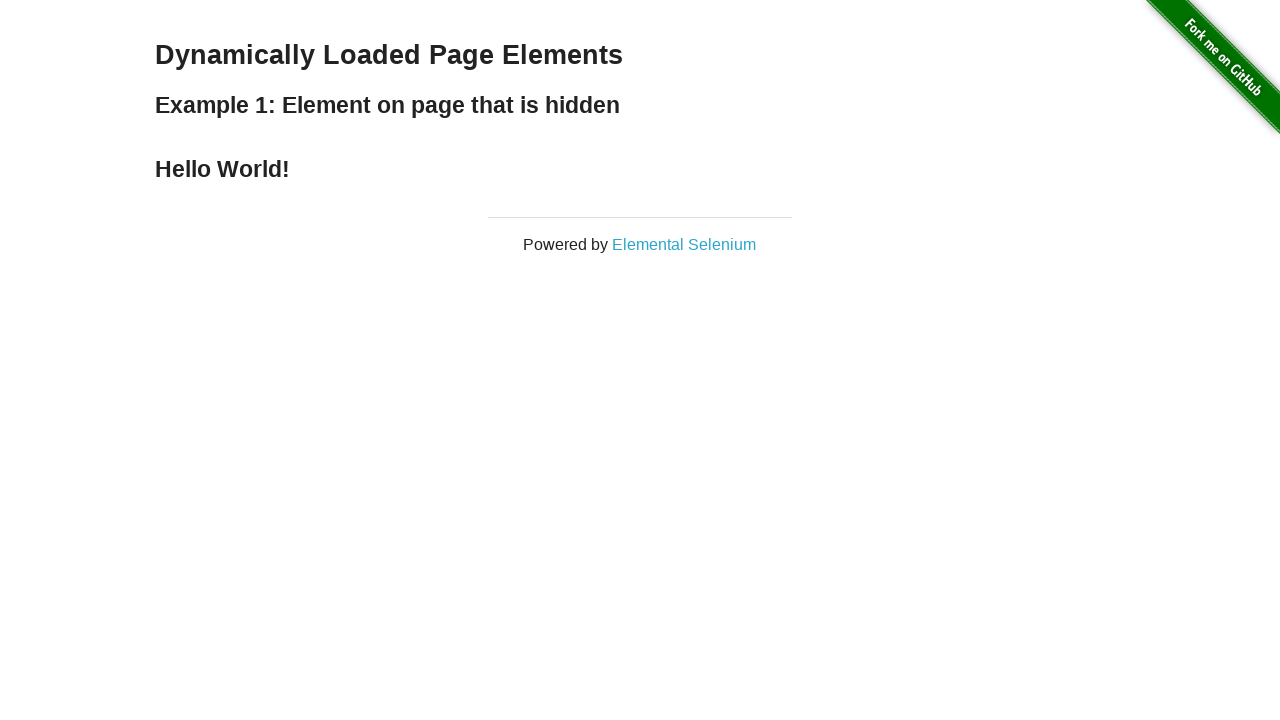